Tests context menu functionality by right-clicking on an element and selecting the edit option from the context menu

Starting URL: http://bit.ly/1CAV05I

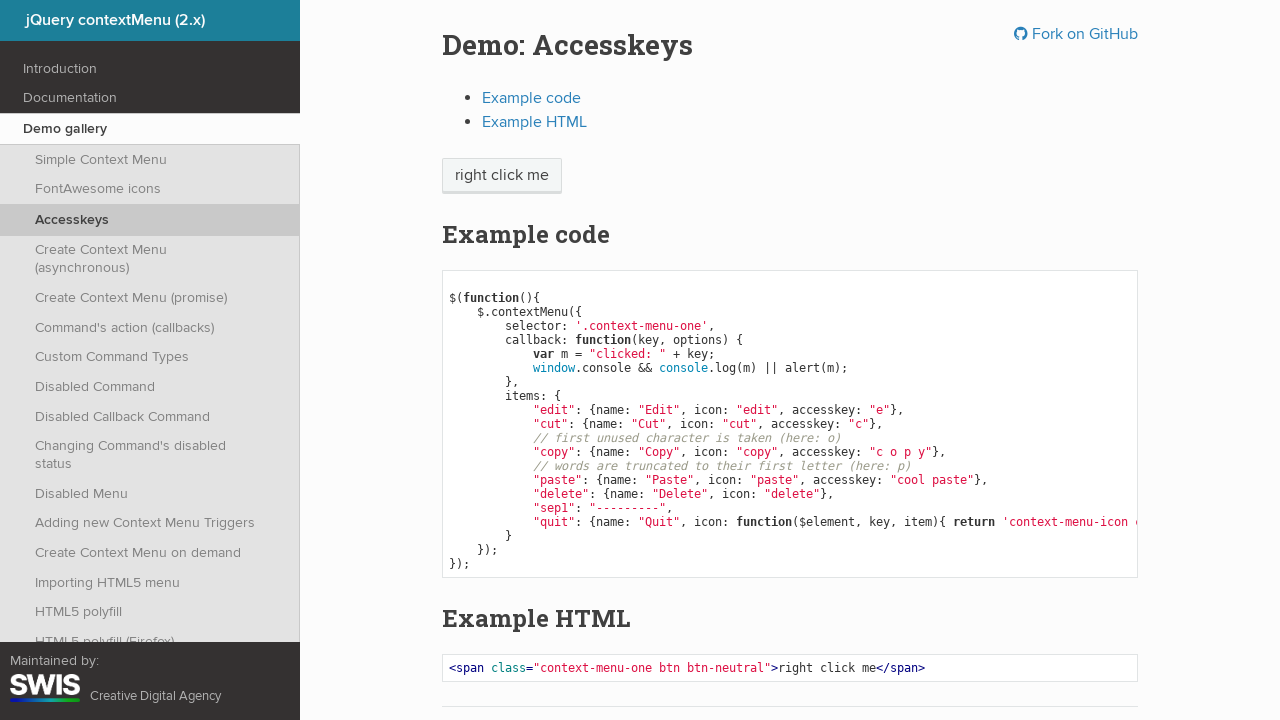

Located the context menu trigger element
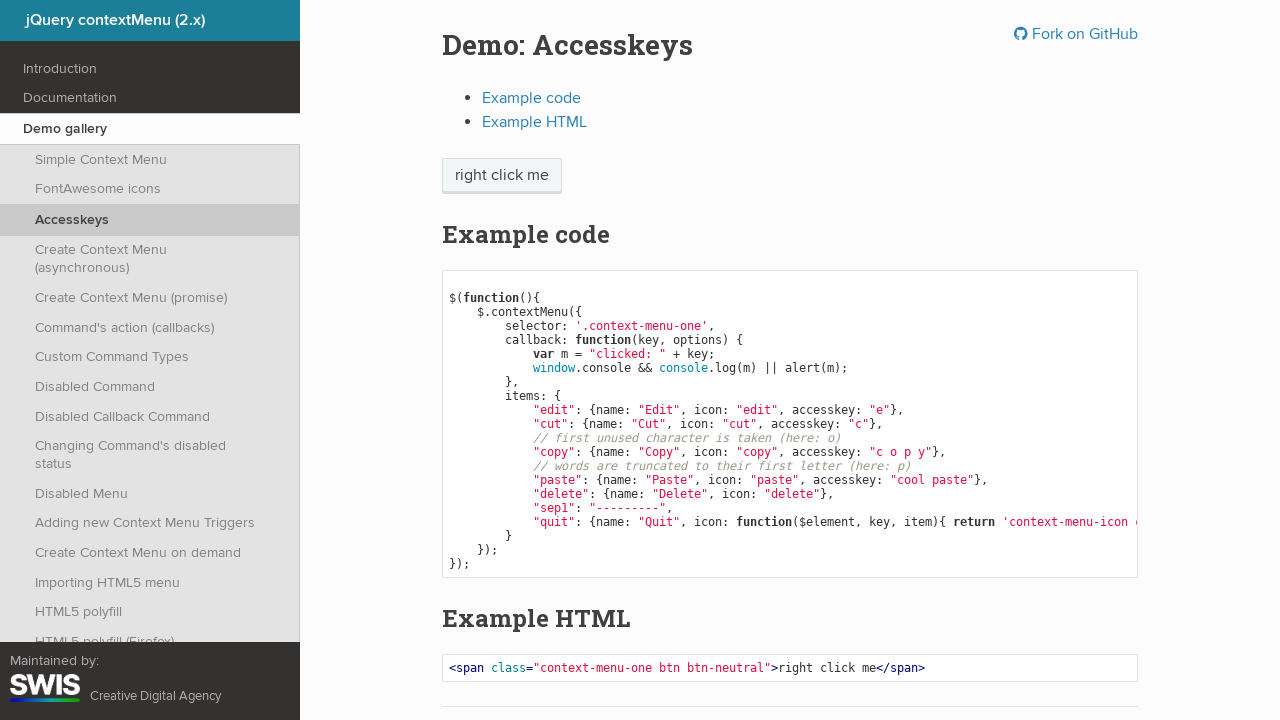

Right-clicked on the element to open context menu at (502, 176) on span.context-menu-one.btn.btn-neutral
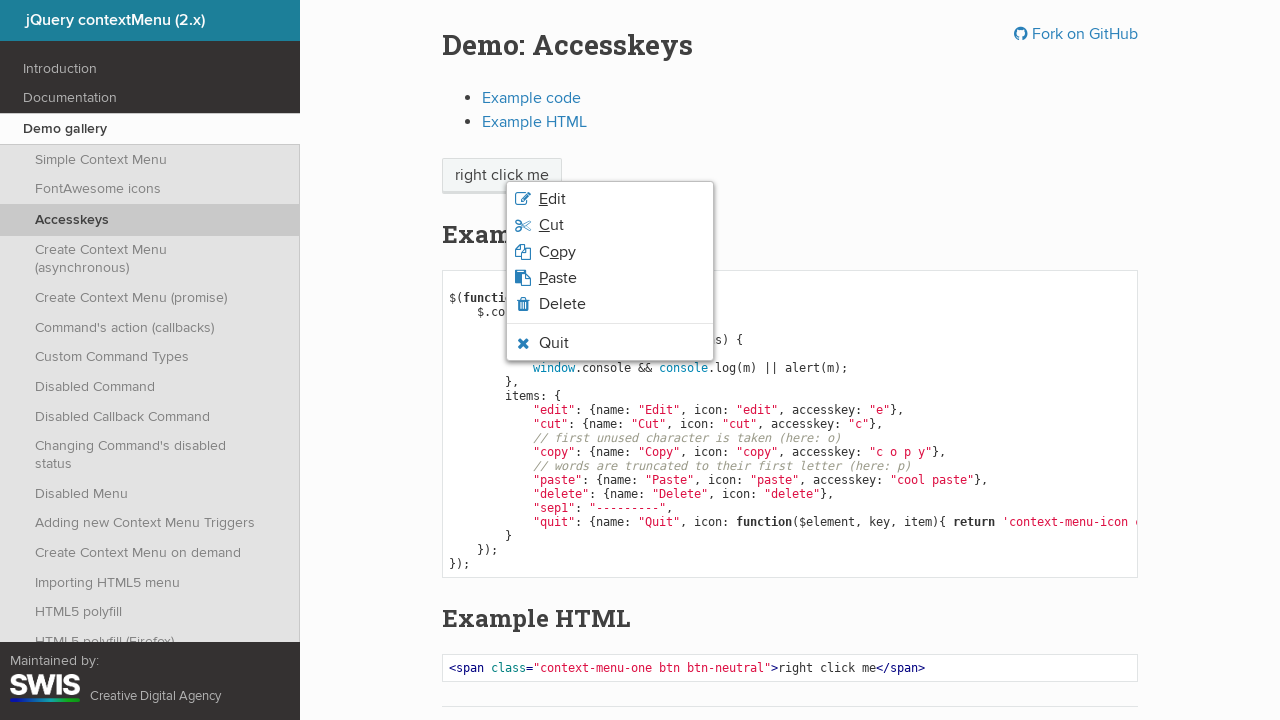

Clicked on the 'Edit' option from the context menu at (610, 199) on li.context-menu-item.context-menu-icon.context-menu-icon-edit
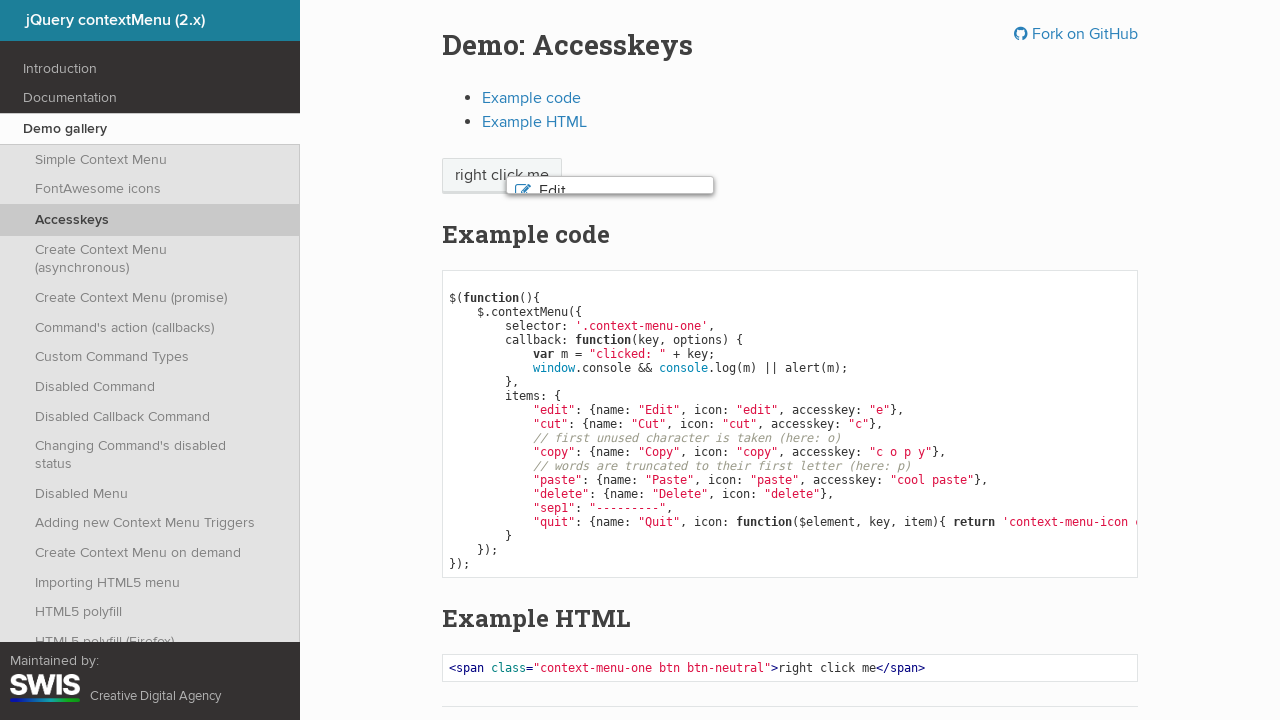

Set up dialog handler to dismiss alerts
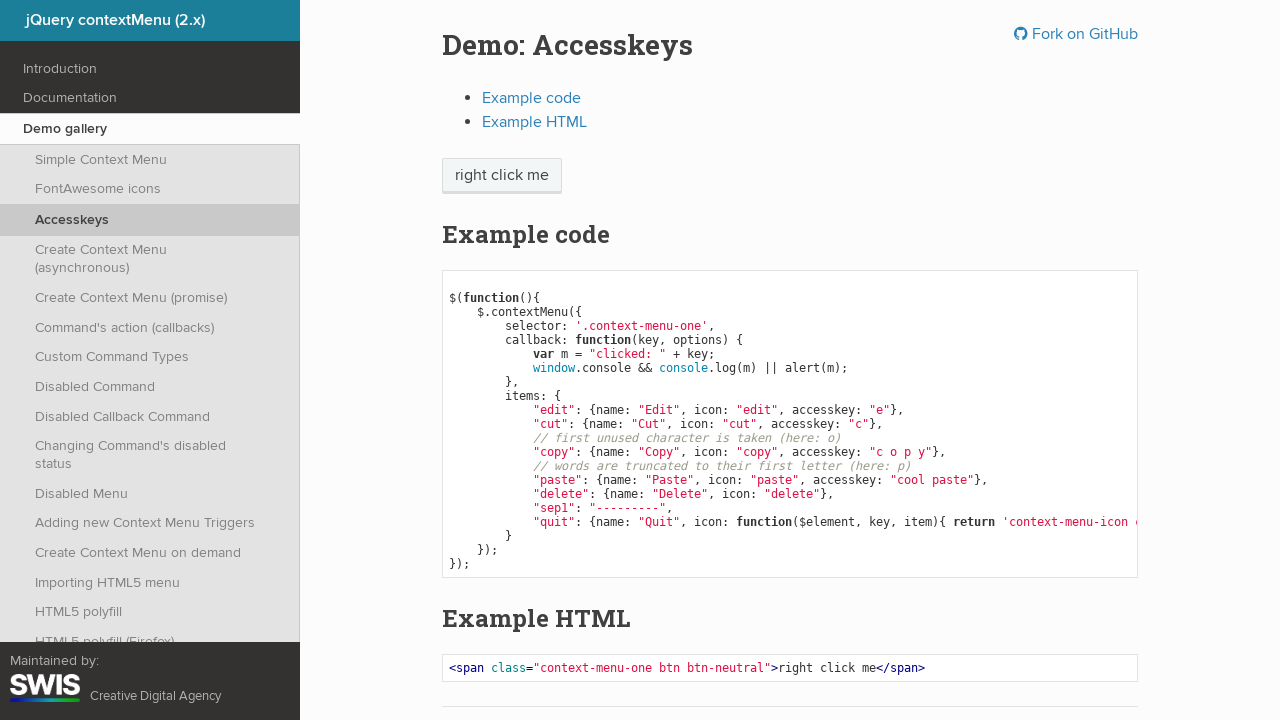

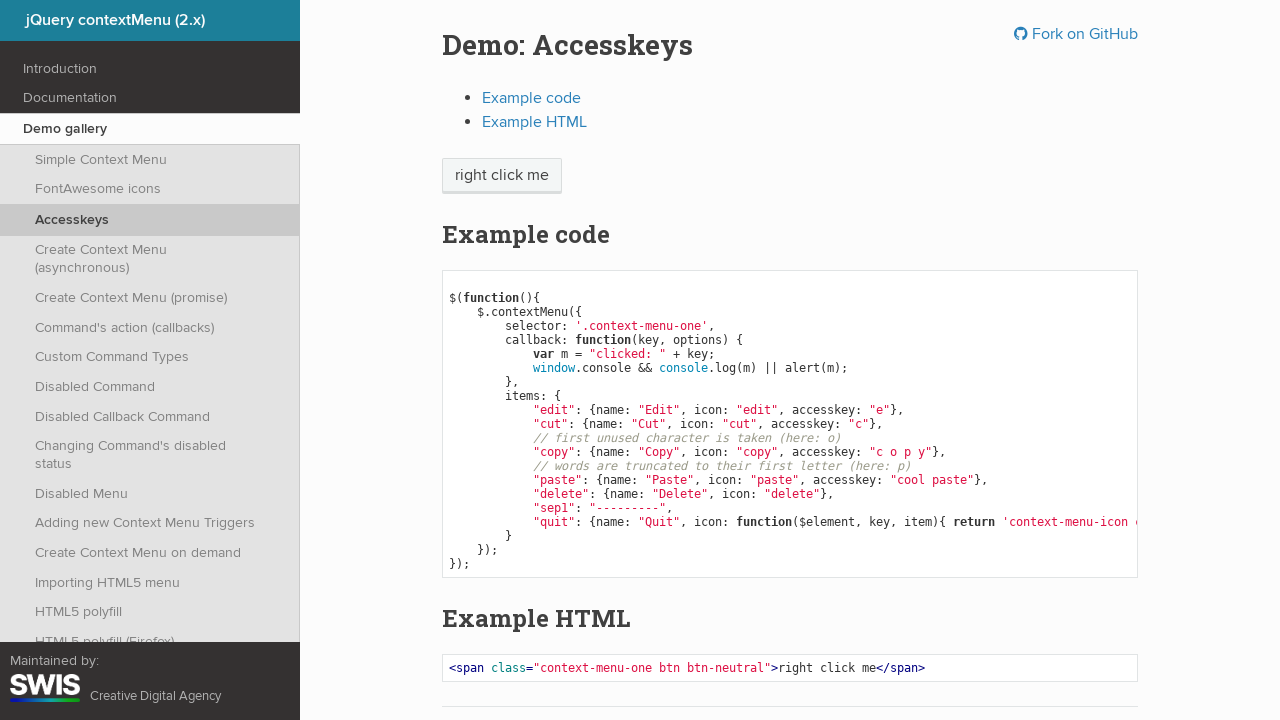